Automates the appointment booking process on a medical institute website by selecting Cardiology as the service, choosing a follow-up consultation type, clicking search, selecting Medellín as the location, and choosing "Any professional" option.

Starting URL: https://institutodelcorazon.org/solicitar-cita/

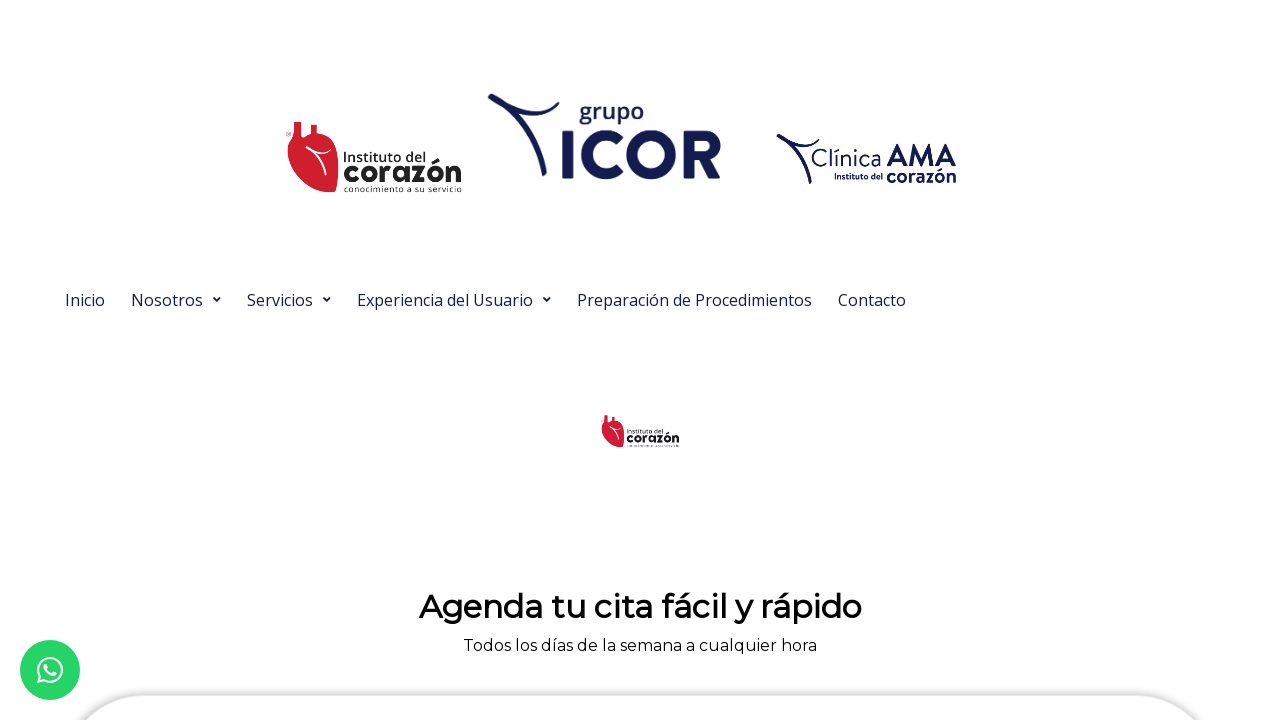

Page loaded with networkidle state
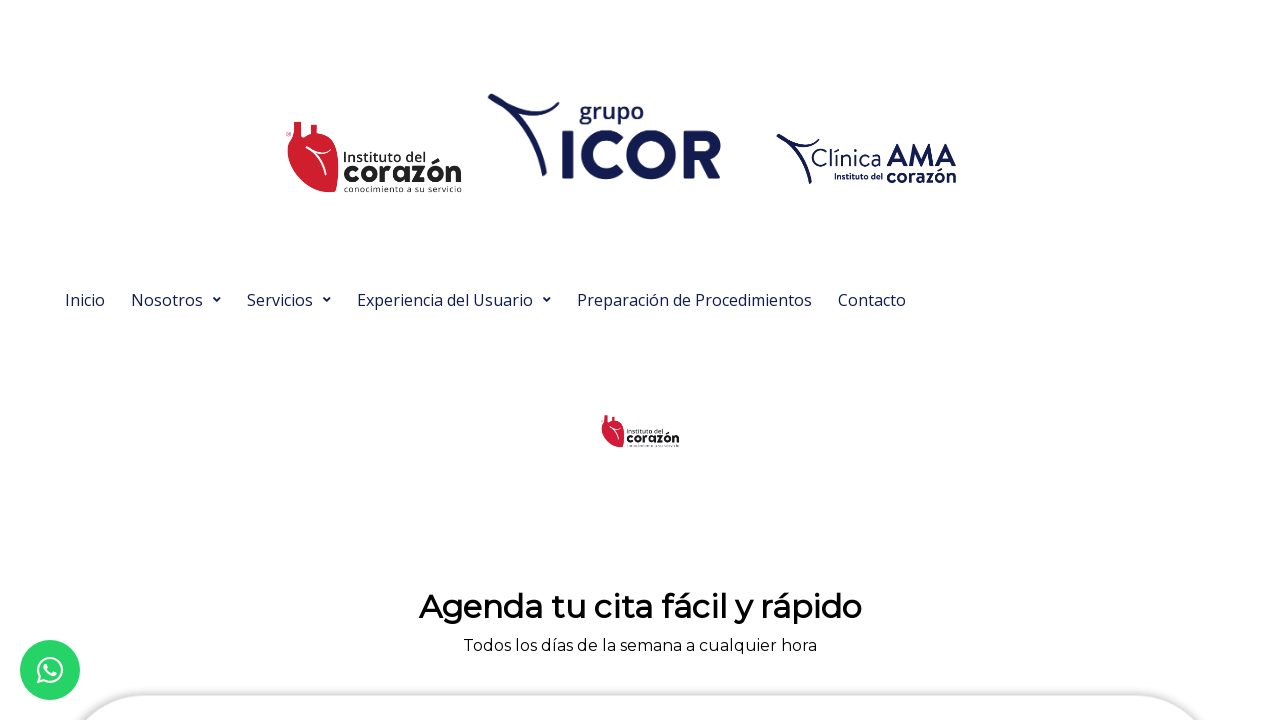

Waited 5 seconds for page to stabilize
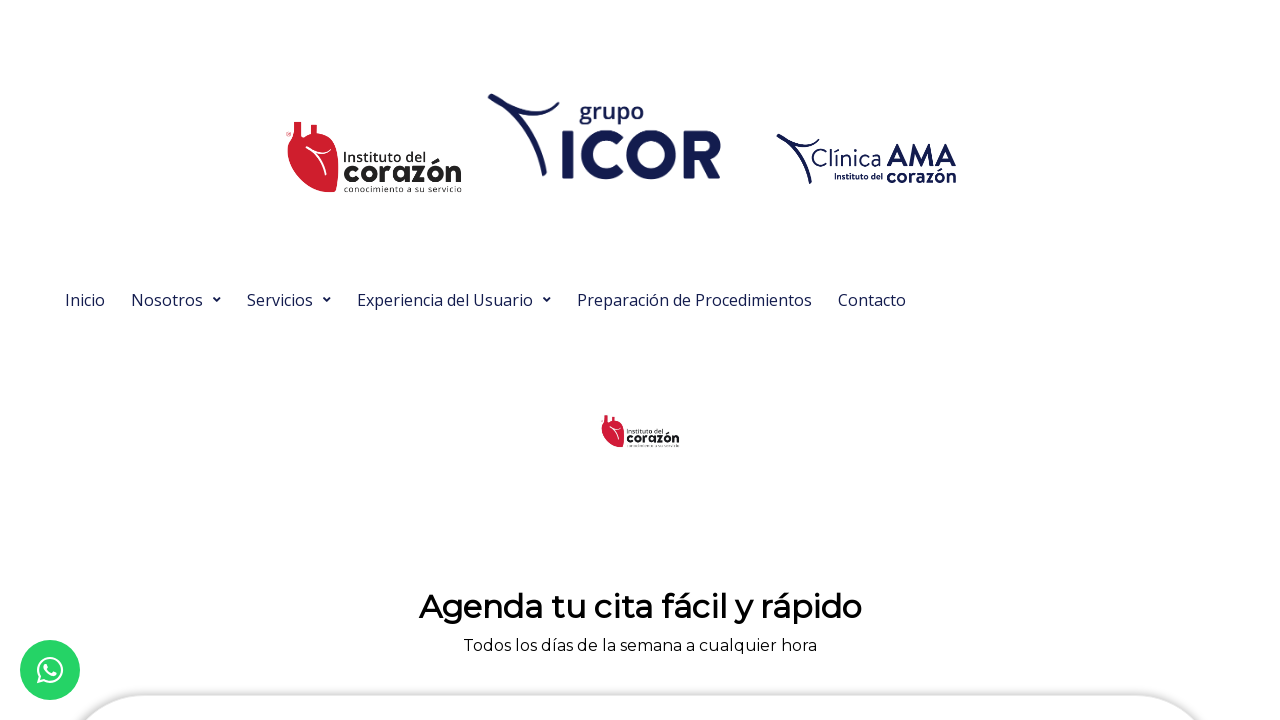

Located target frame containing service button
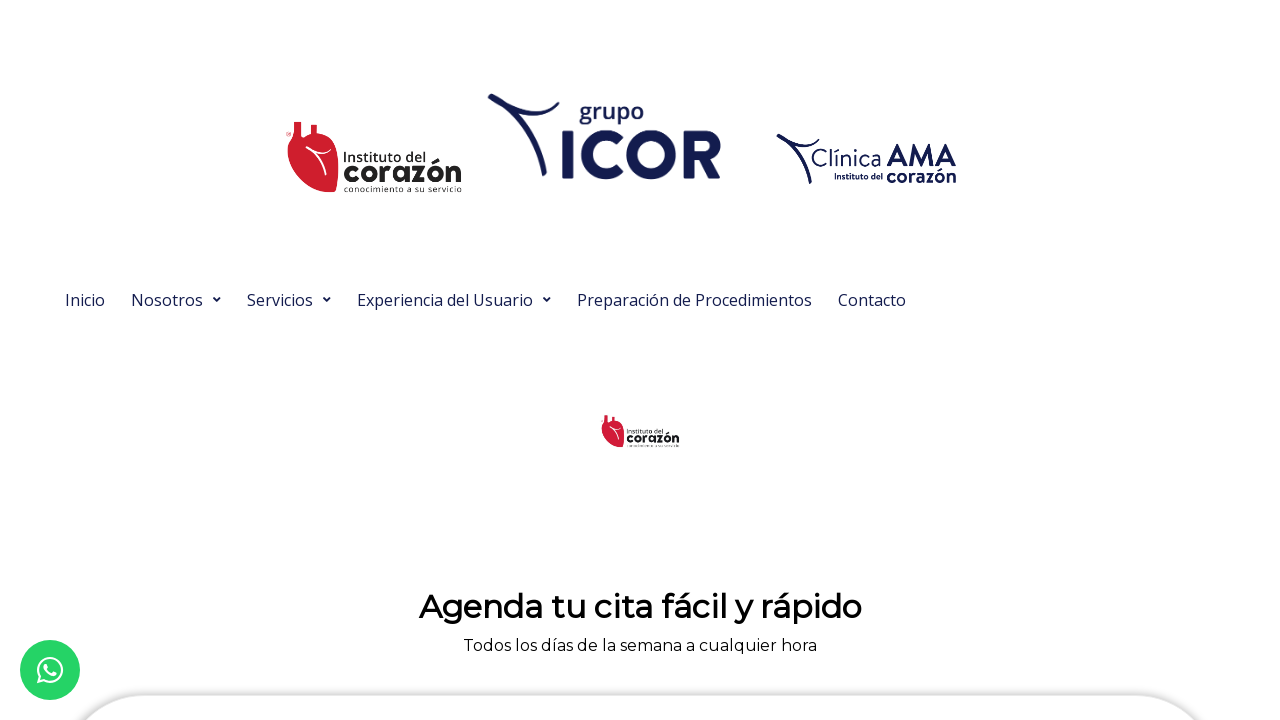

Service dropdown button is visible
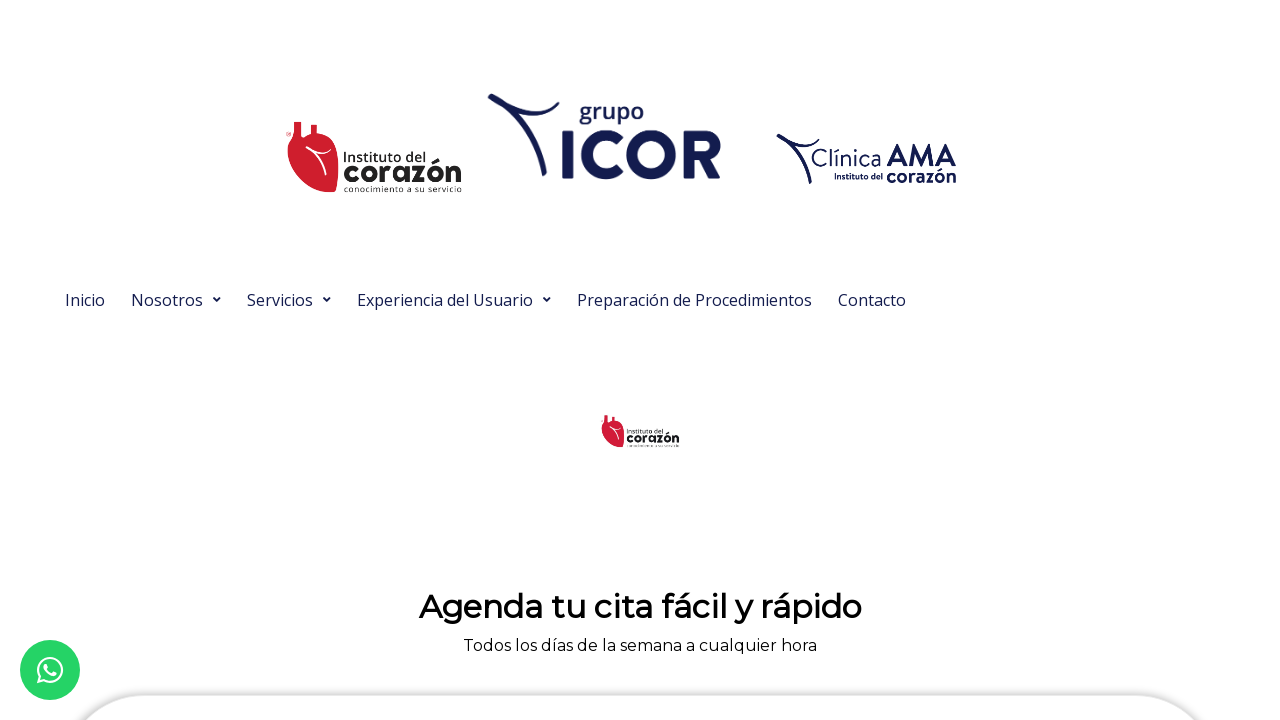

Clicked service dropdown button to open services list at (536, 360) on #button_service
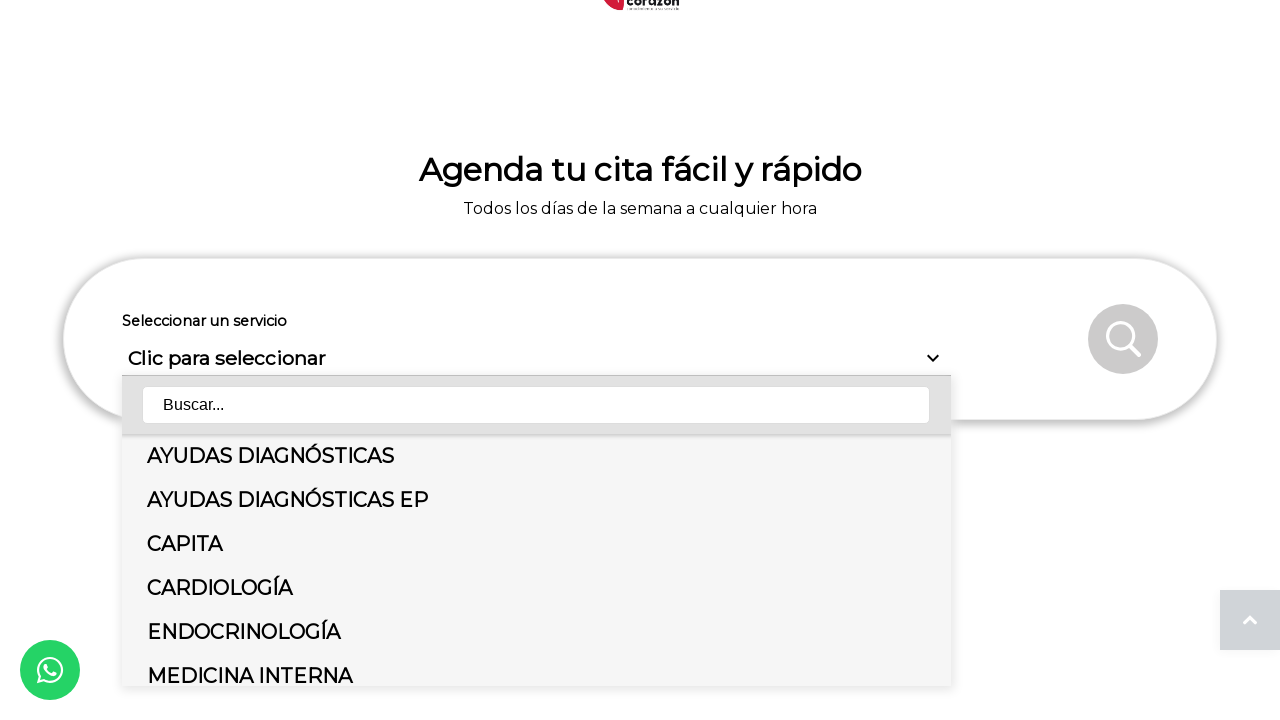

Waited 3 seconds for dropdown to open
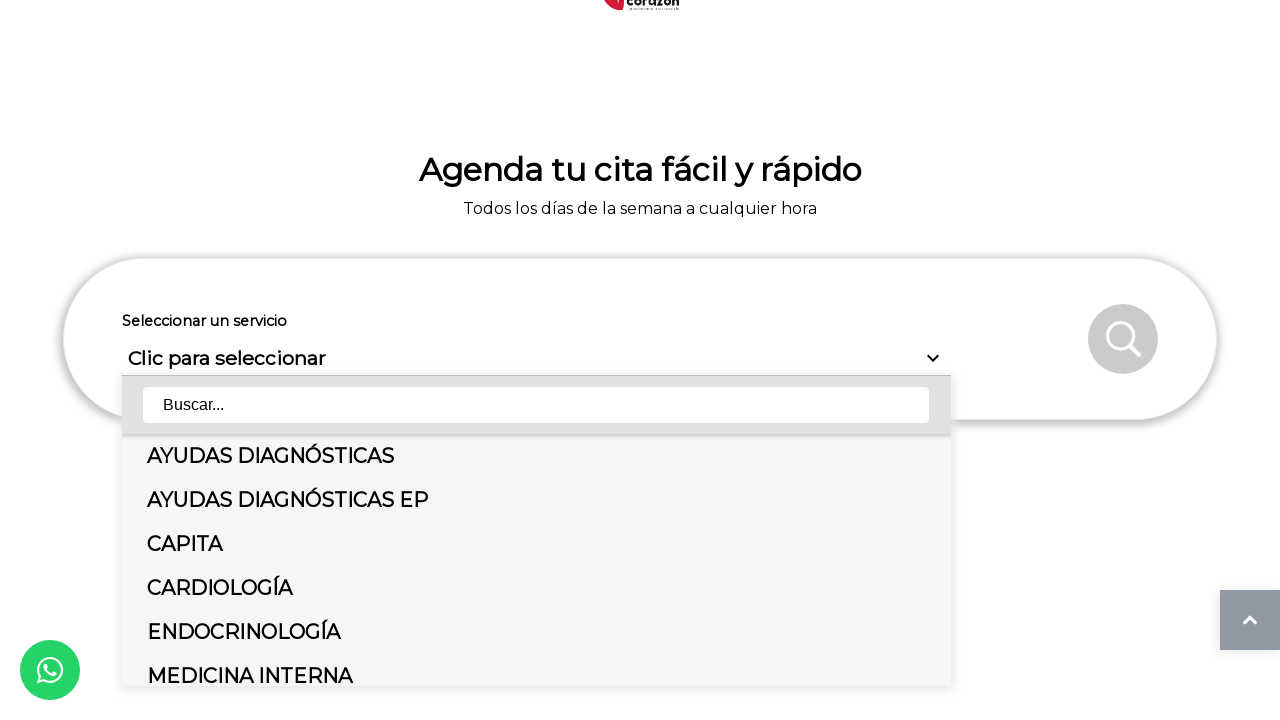

Service list became visible
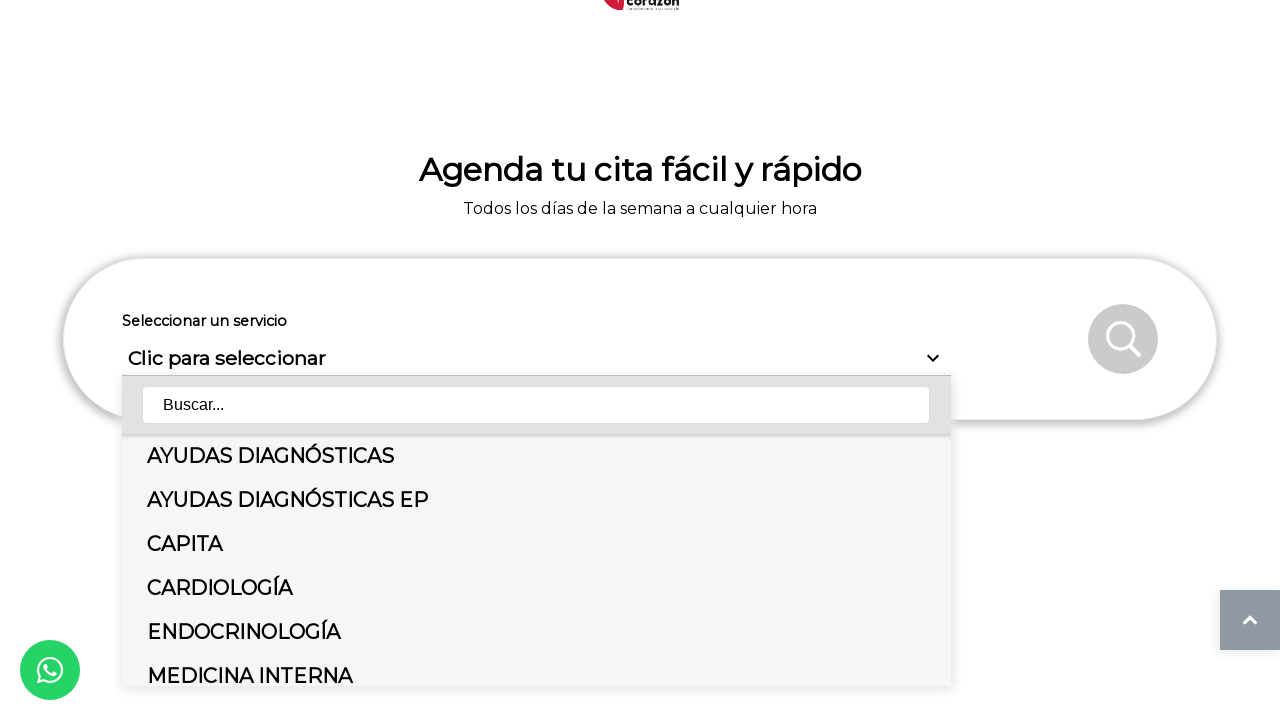

Selected CARDIOLOGÍA service from the list at (536, 588) on button[data-value='1450'][data-name='CARDIOLOGÍA']
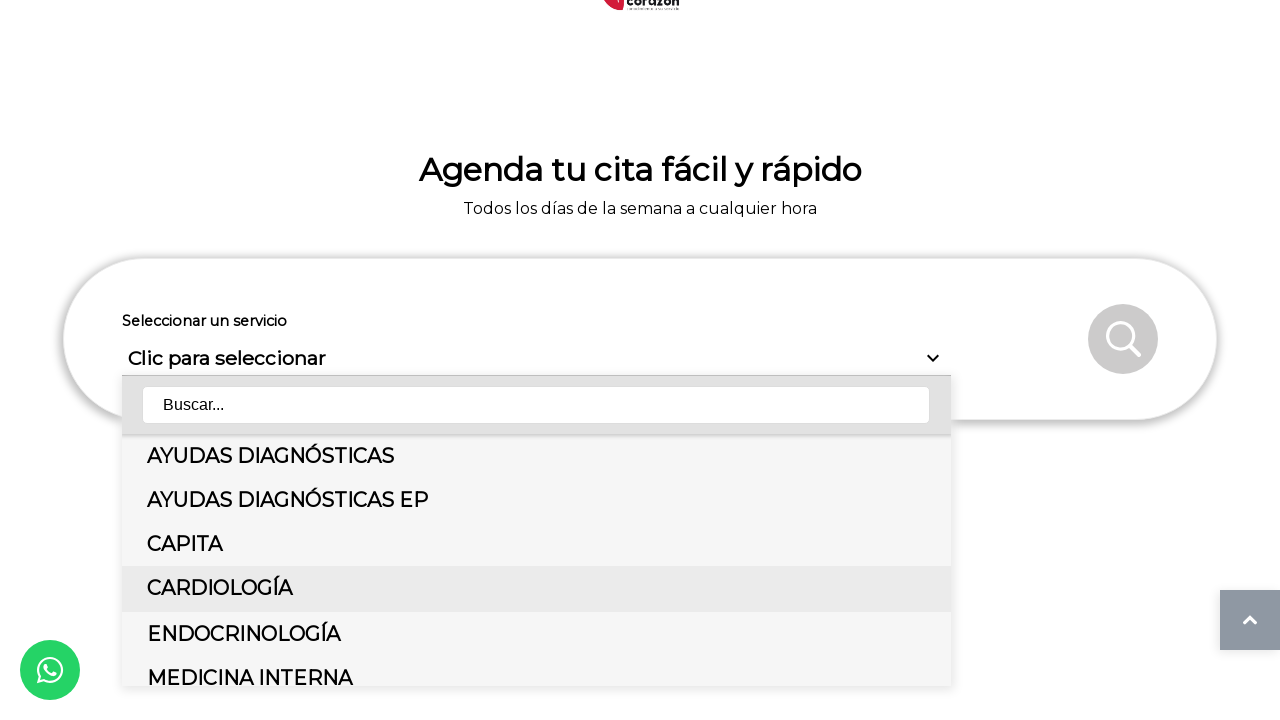

Waited 2 seconds after selecting service
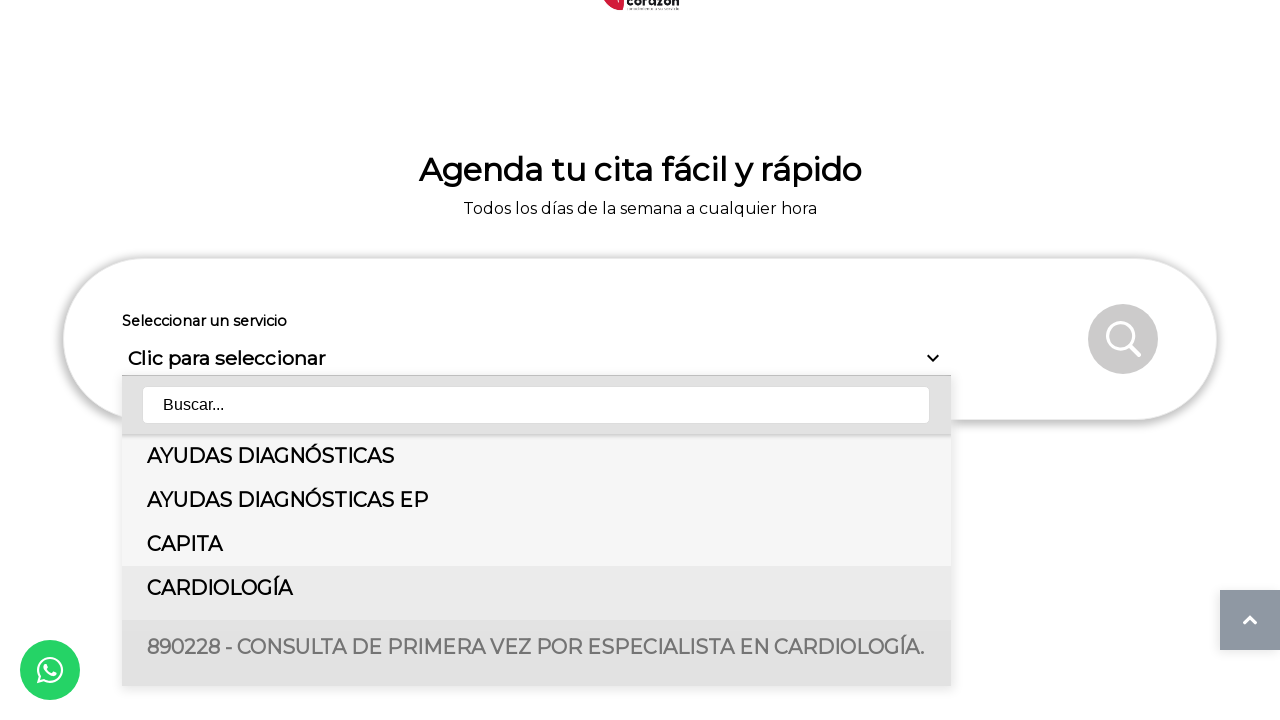

Selected follow-up consultation type for Cardiology at (536, 530) on button[data-value='1511'][data-parent_id='1450']
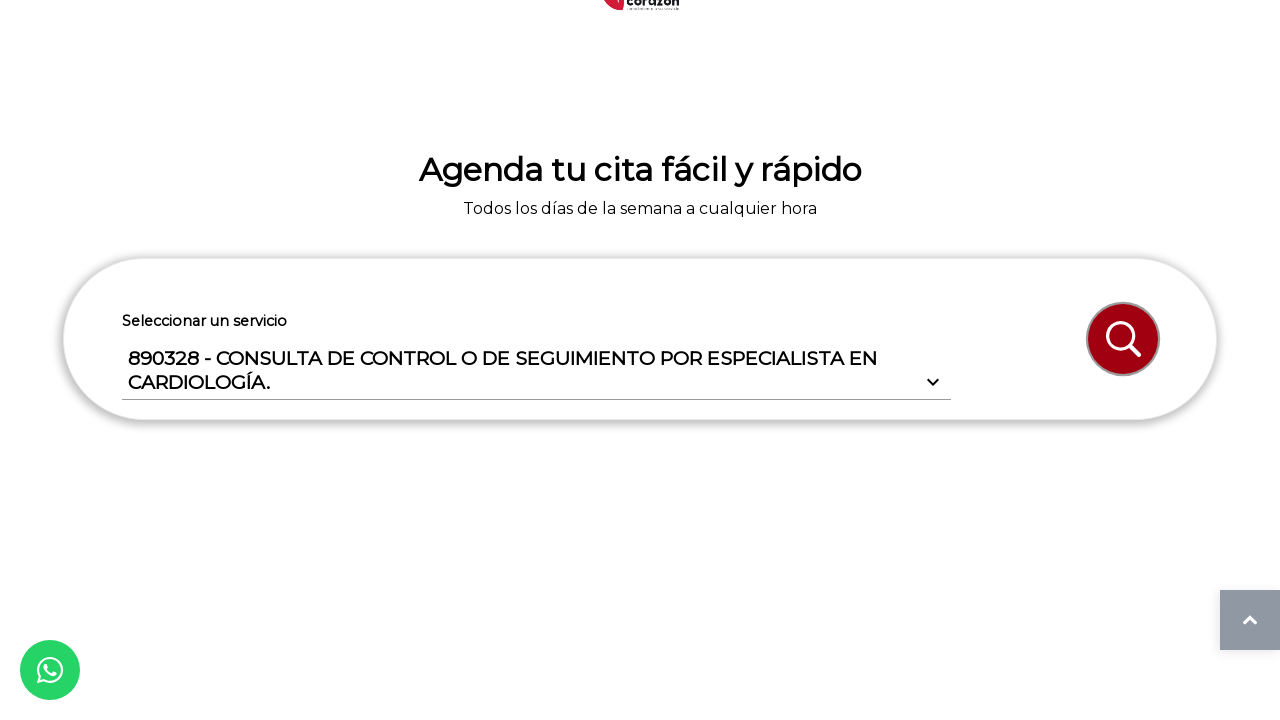

Waited 3 seconds after selecting consultation type
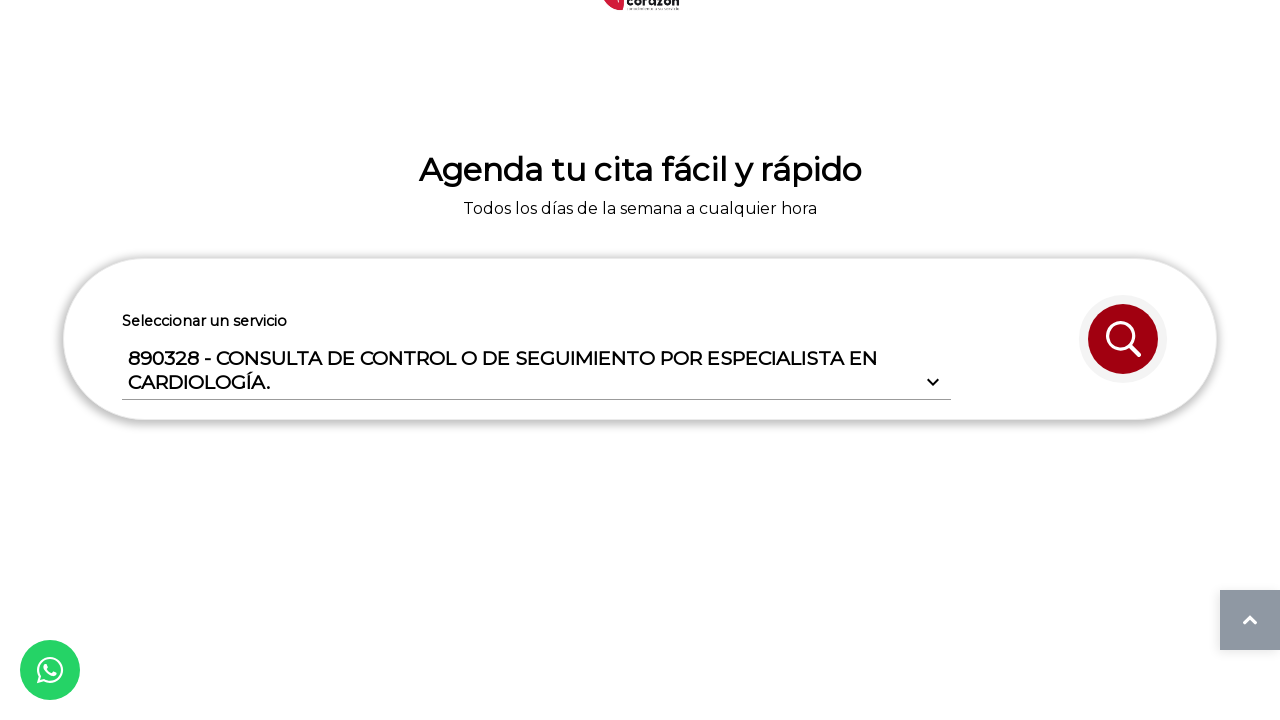

Clicked search button to proceed with booking at (1123, 339) on #btn_search
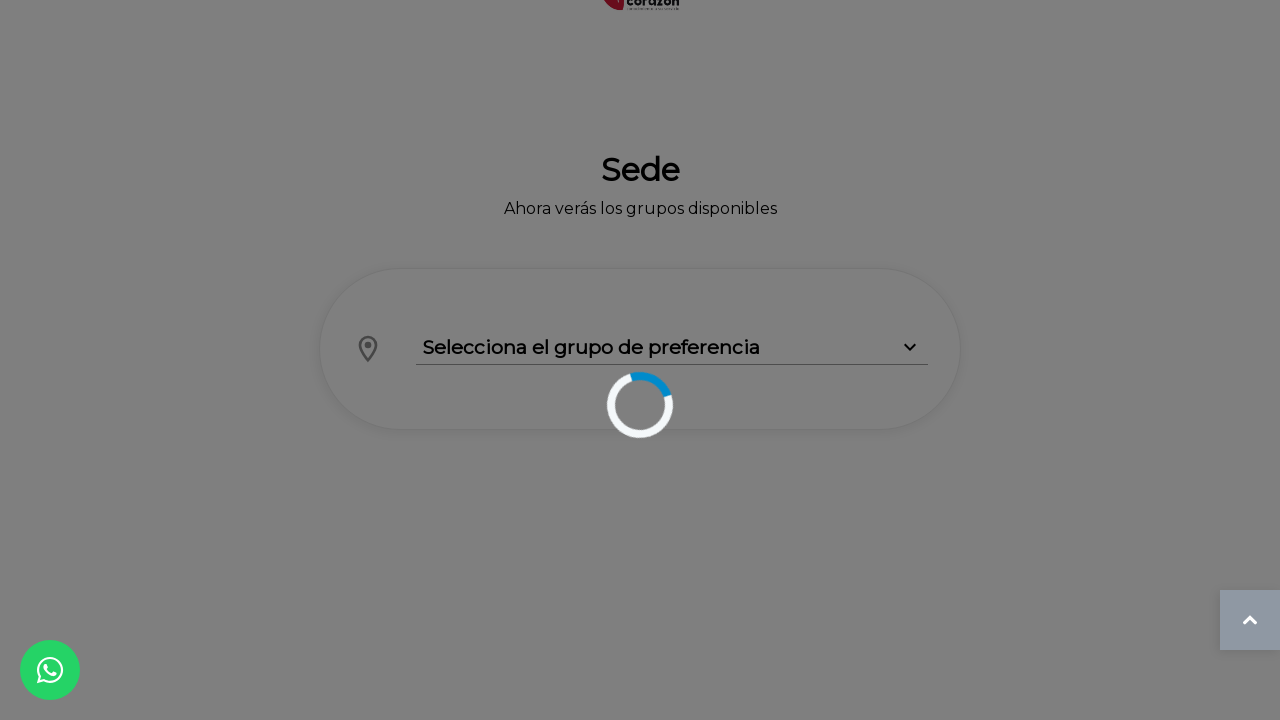

Waited 5 seconds for search results to load
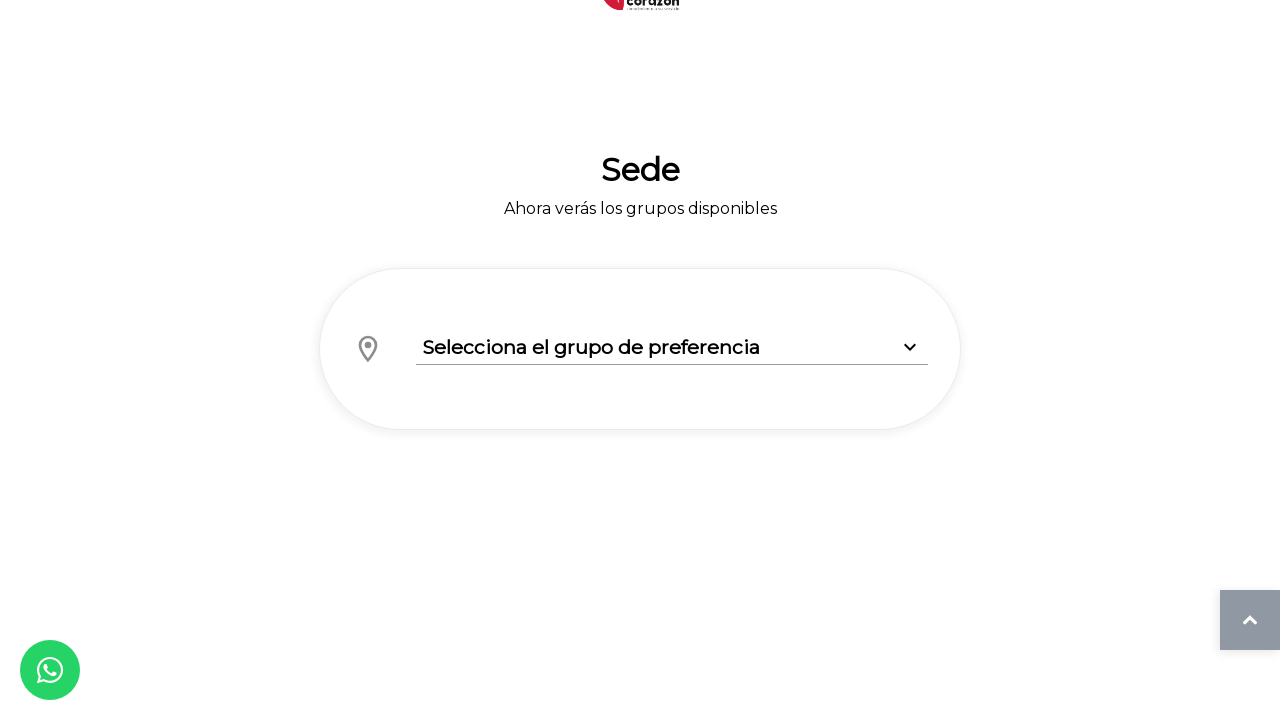

Location/group section appeared on page
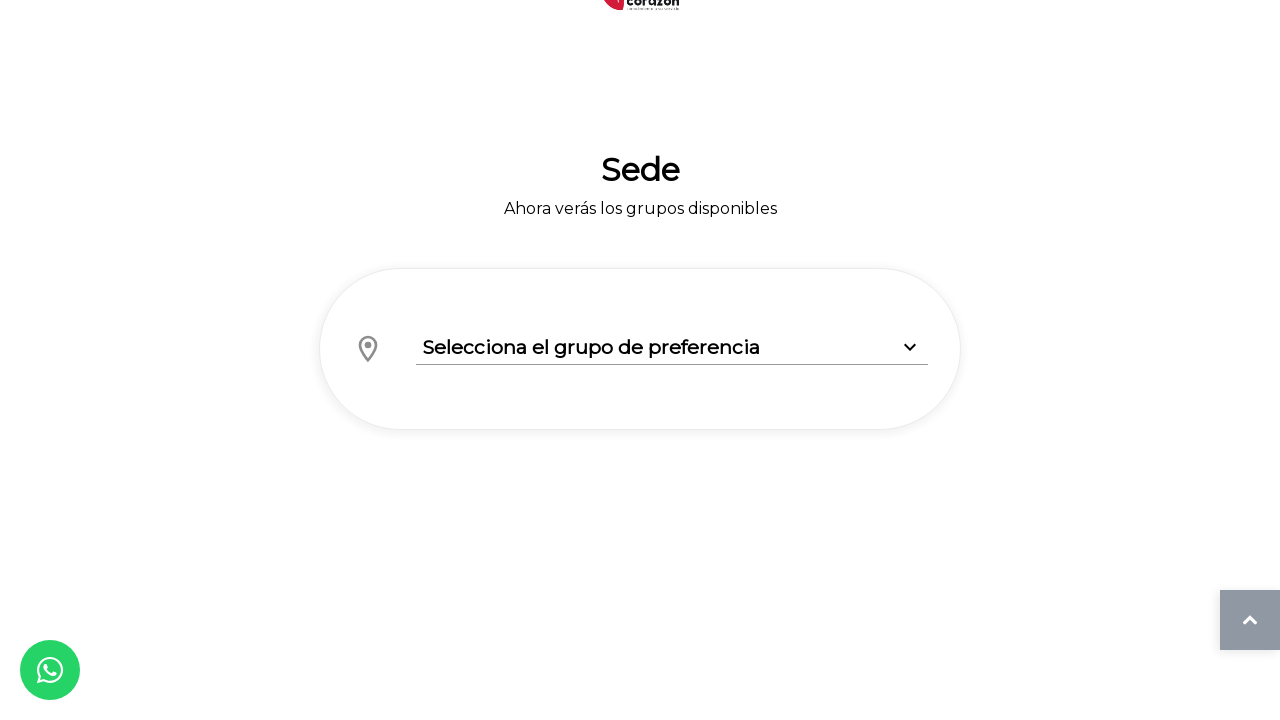

Clicked location dropdown button at (672, 348) on #group_button
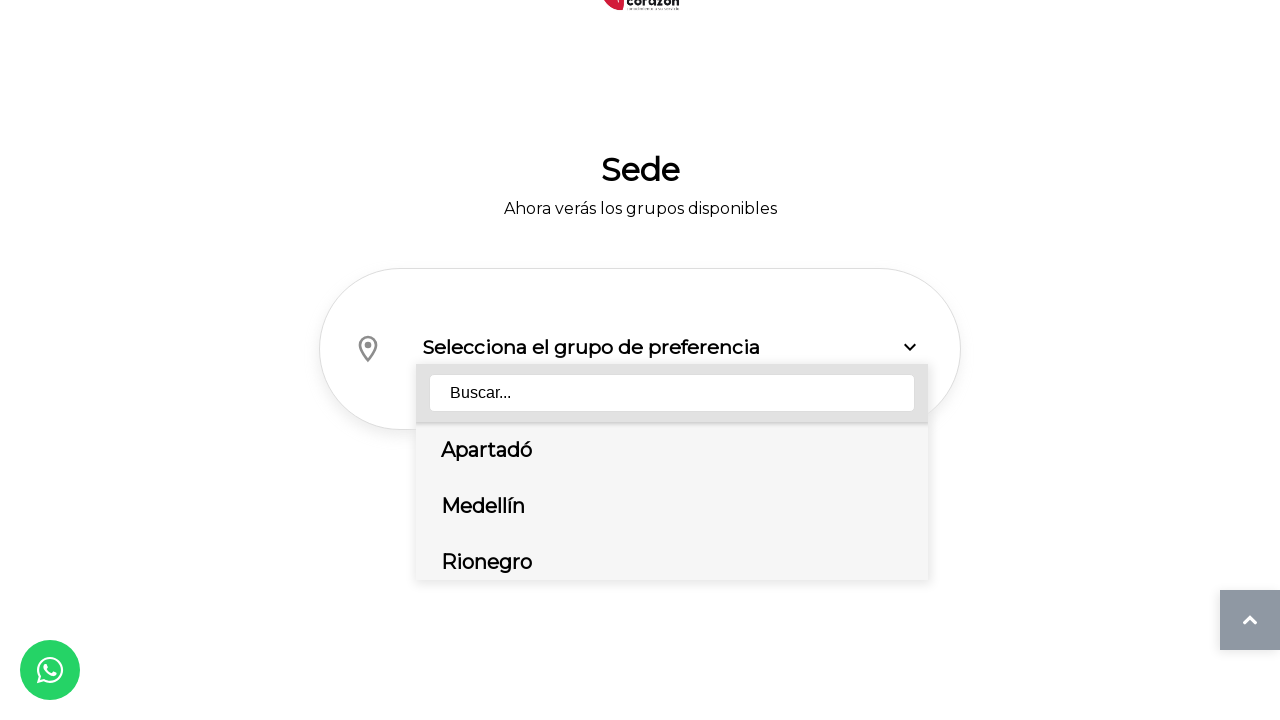

Waited 3 seconds for location dropdown to open
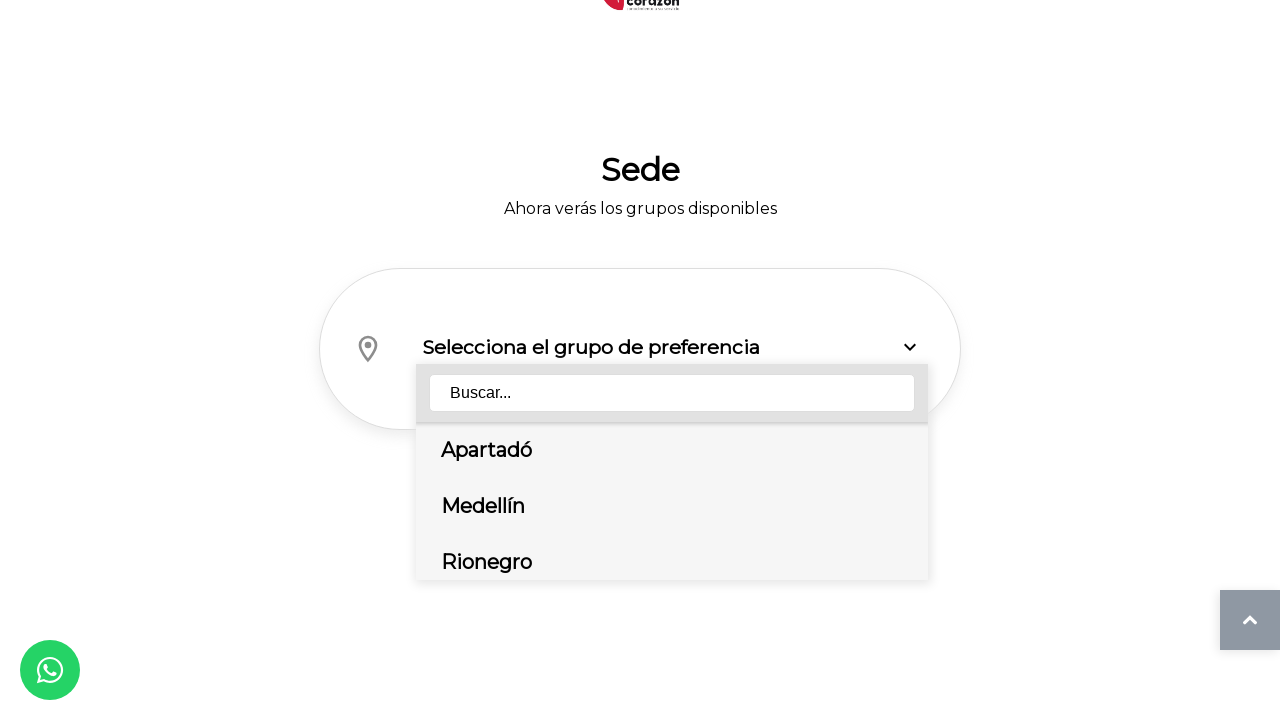

Location dropdown list became visible
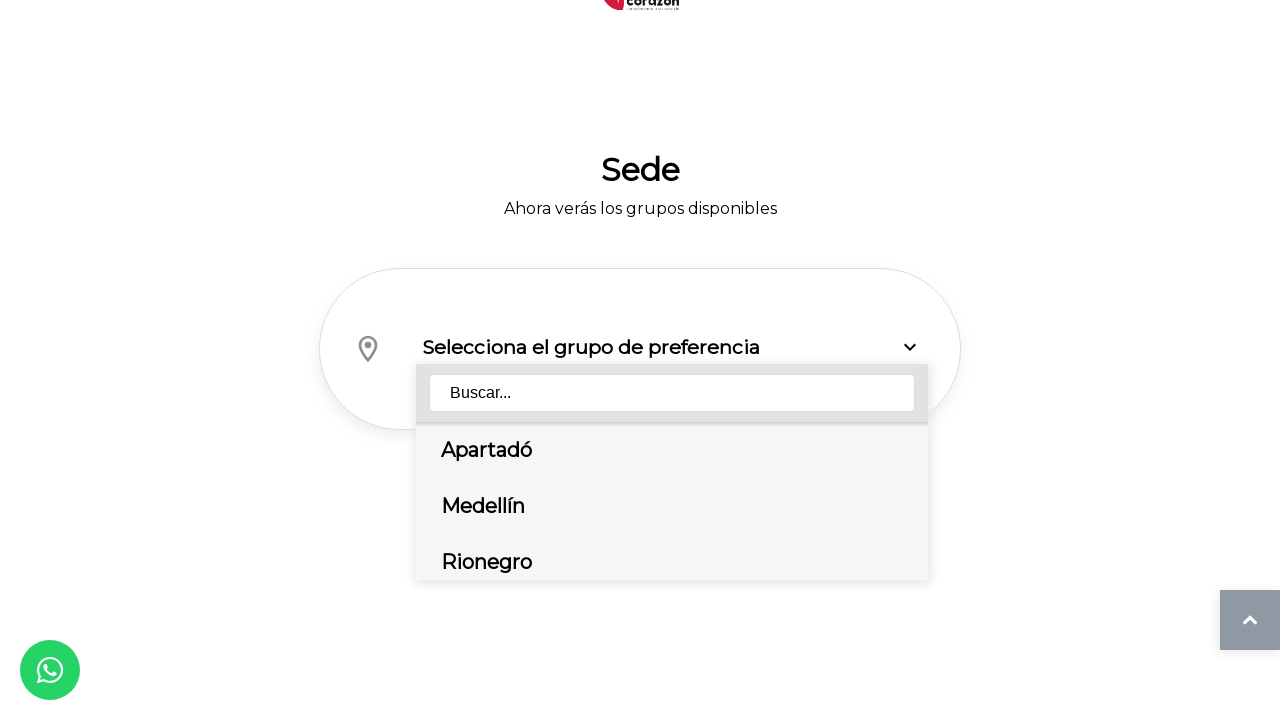

Selected Medellín as the appointment location at (679, 504) on button[data-value='Medellín'][data-name='Medellín']
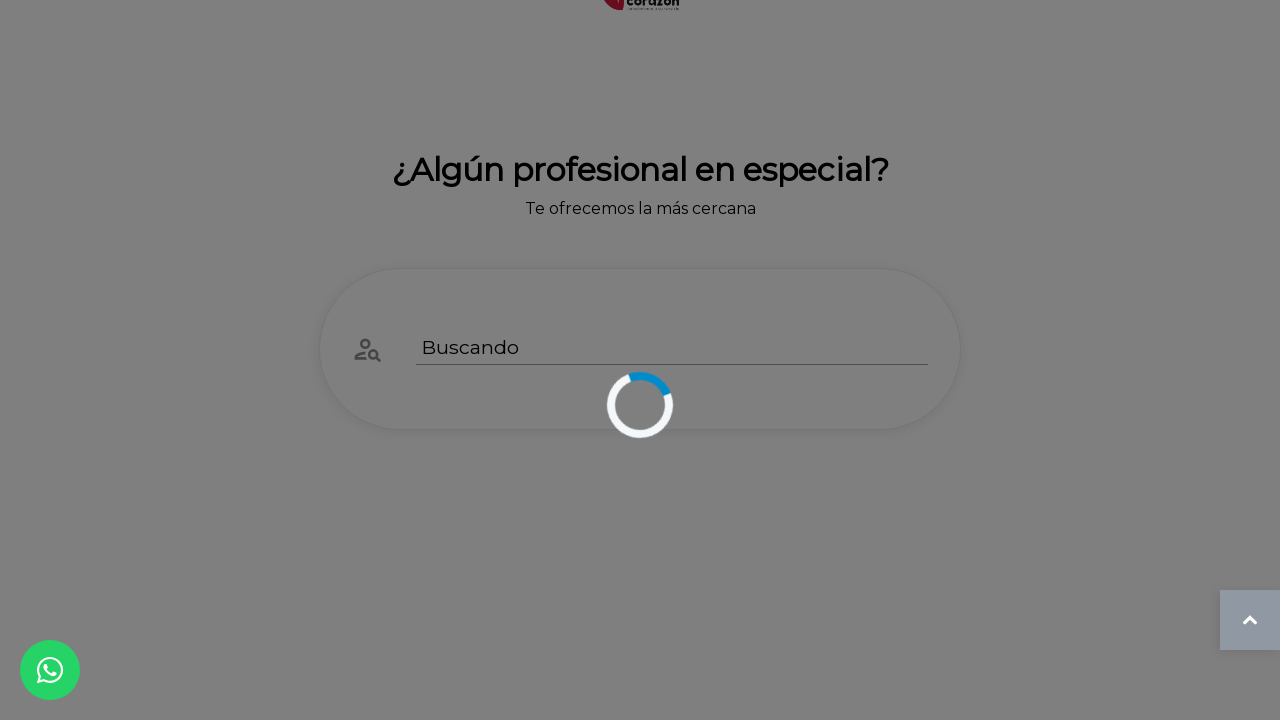

Waited 3 seconds after selecting location
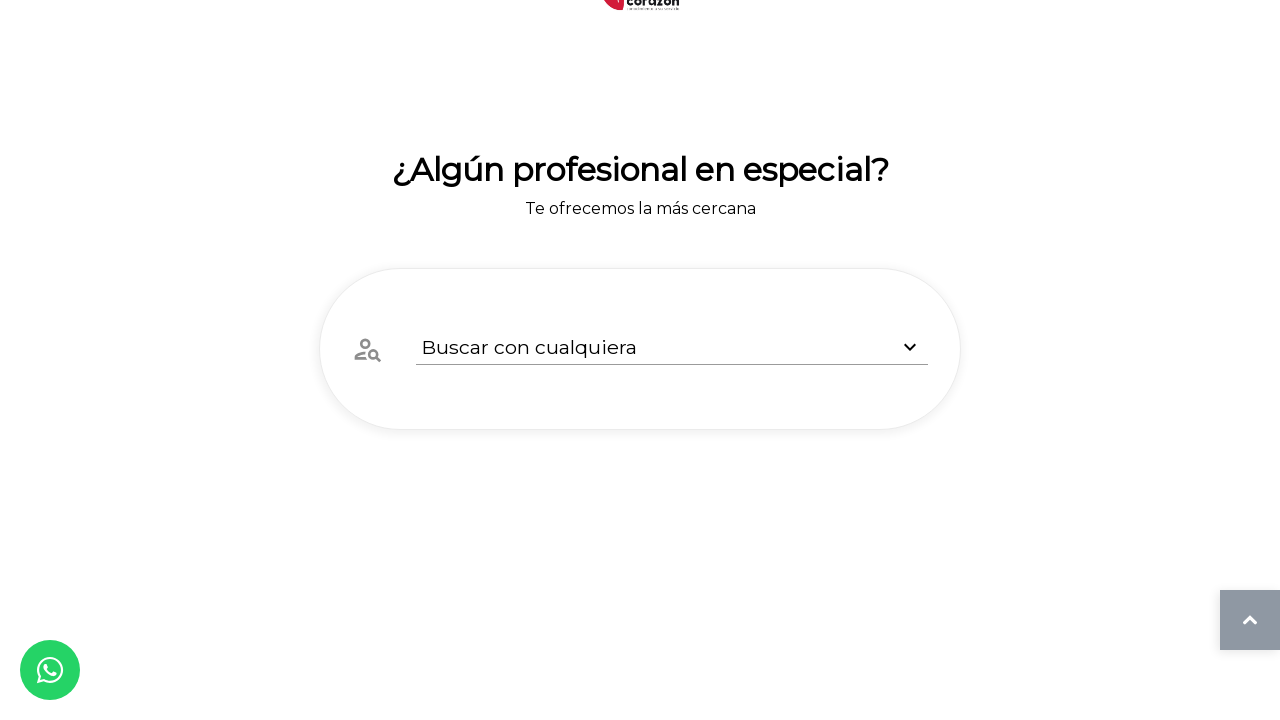

Professional selection button became available
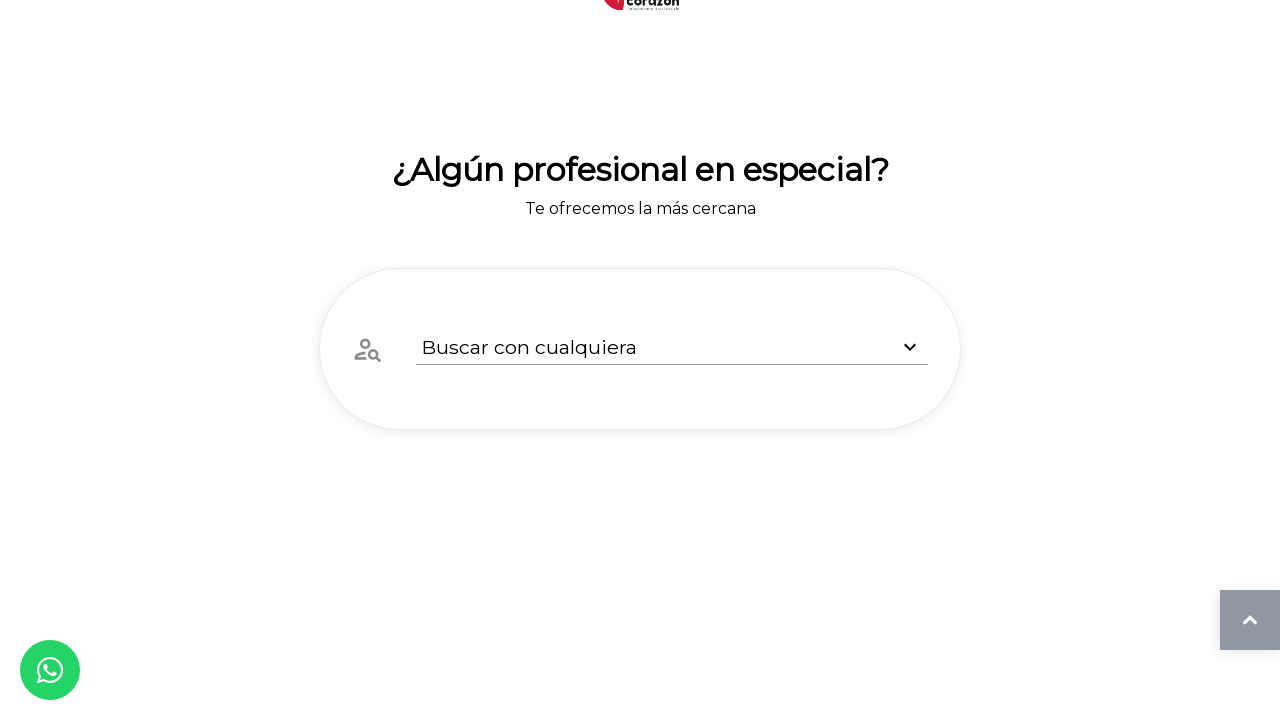

Clicked professional dropdown button at (672, 348) on #professional_button
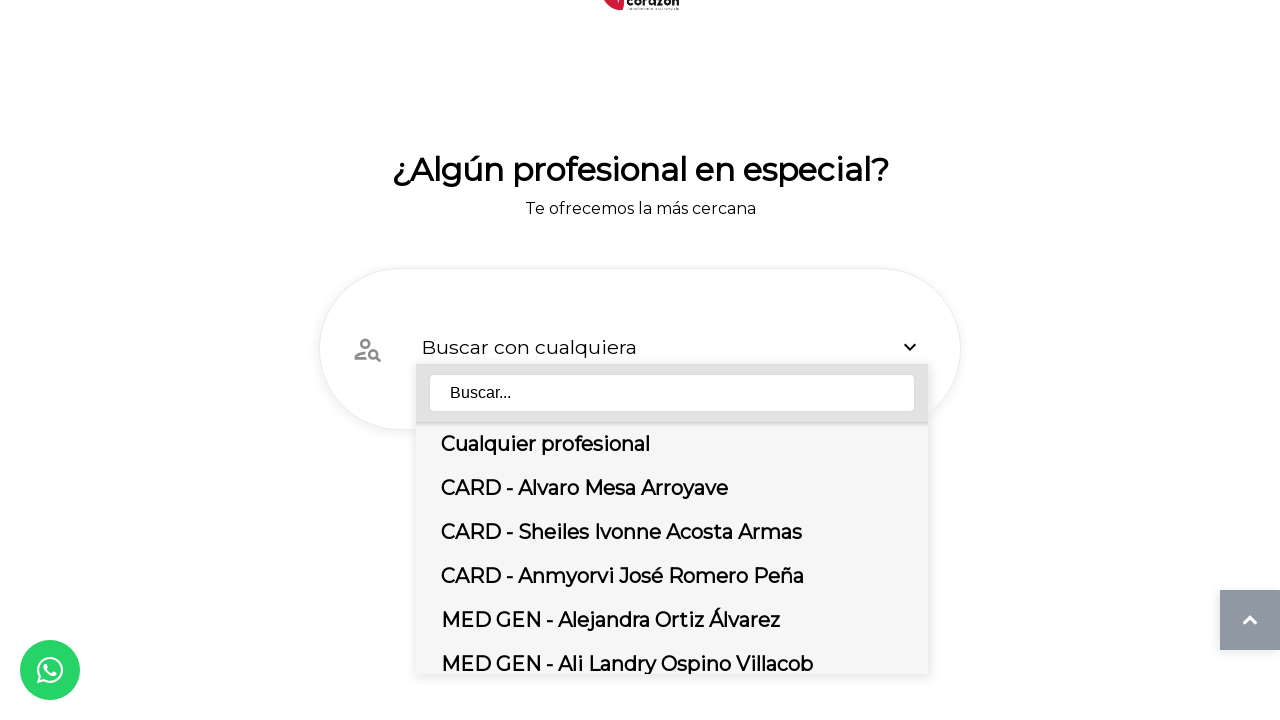

Waited 3 seconds for professional dropdown to open
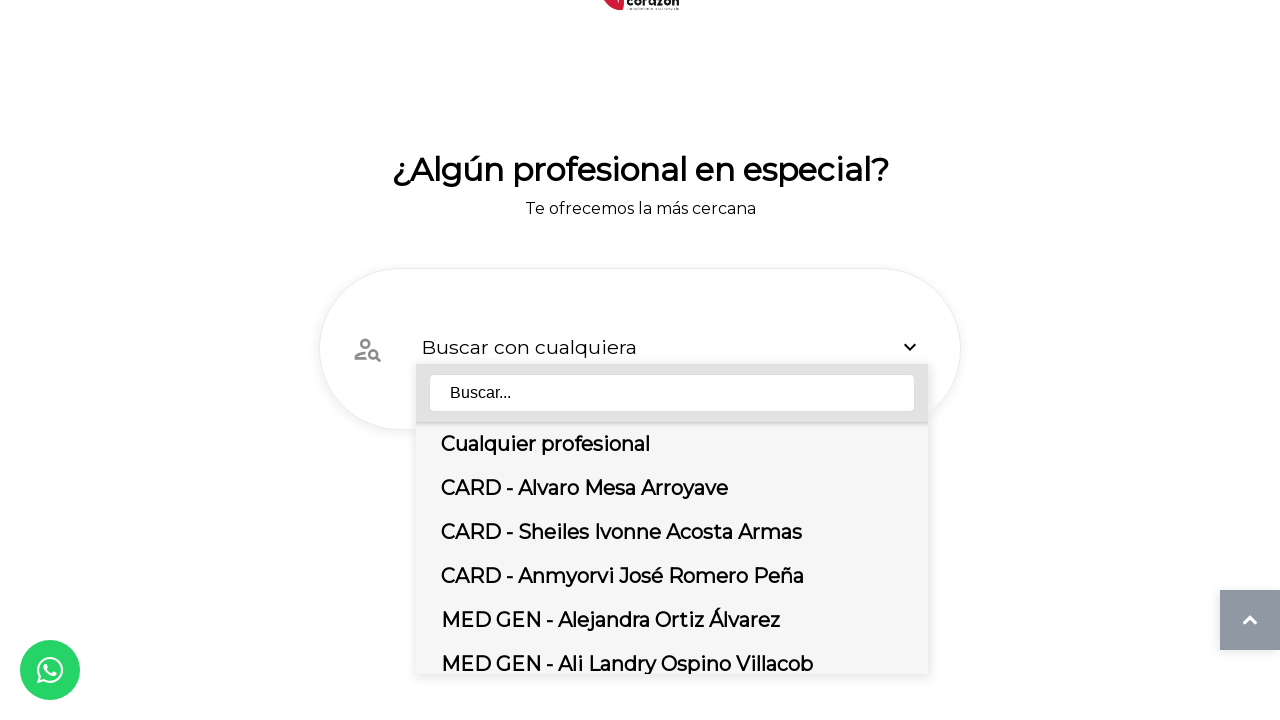

Selected 'Any professional' option - appointment booking process complete at (679, 444) on button[data-name='Cualquier profesional']
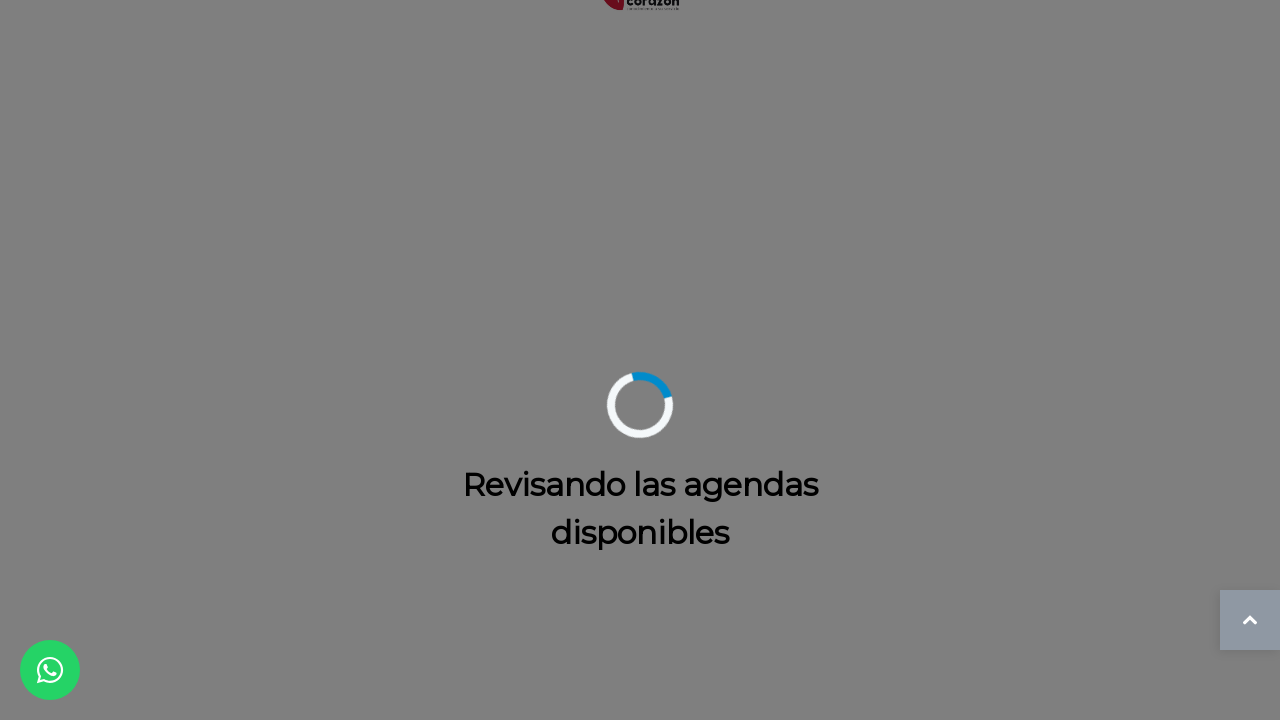

Waited 3 seconds after final selection
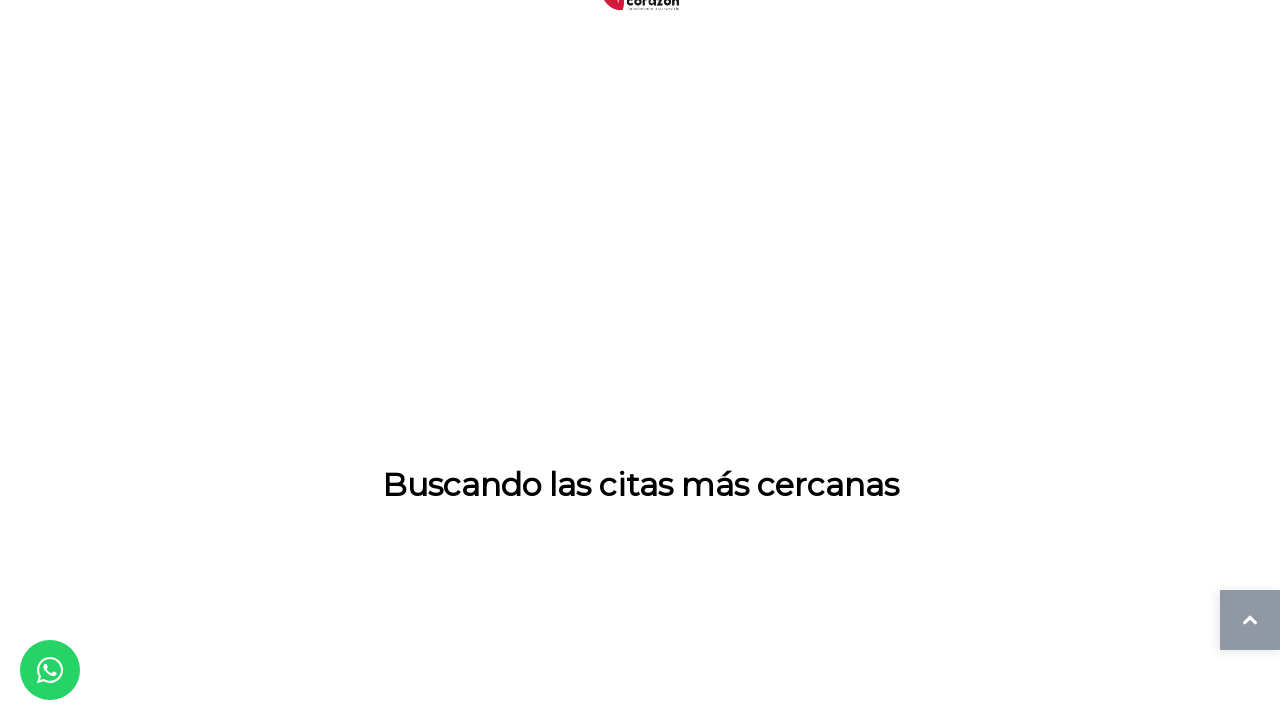

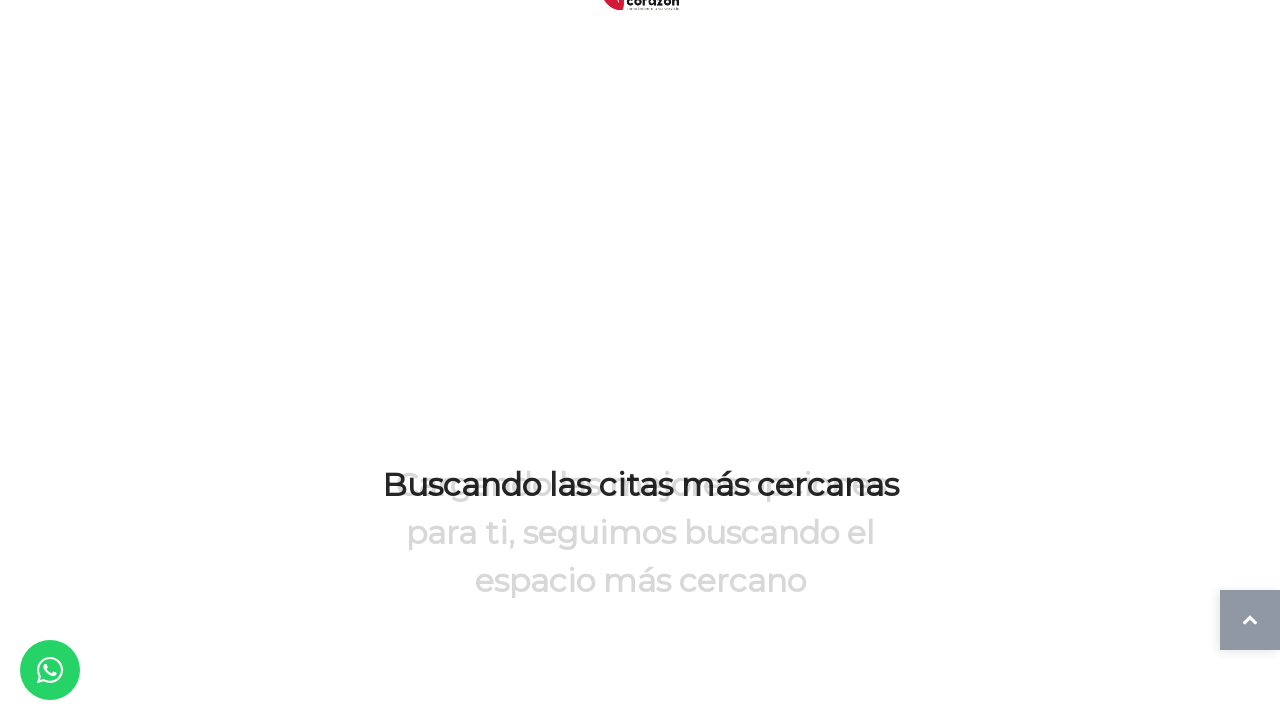